Tests Kinoppy bookstore search functionality by searching for a Japanese book title using multiple selector strategies.

Starting URL: https://www.kinokuniya.co.jp/kinoppystore/

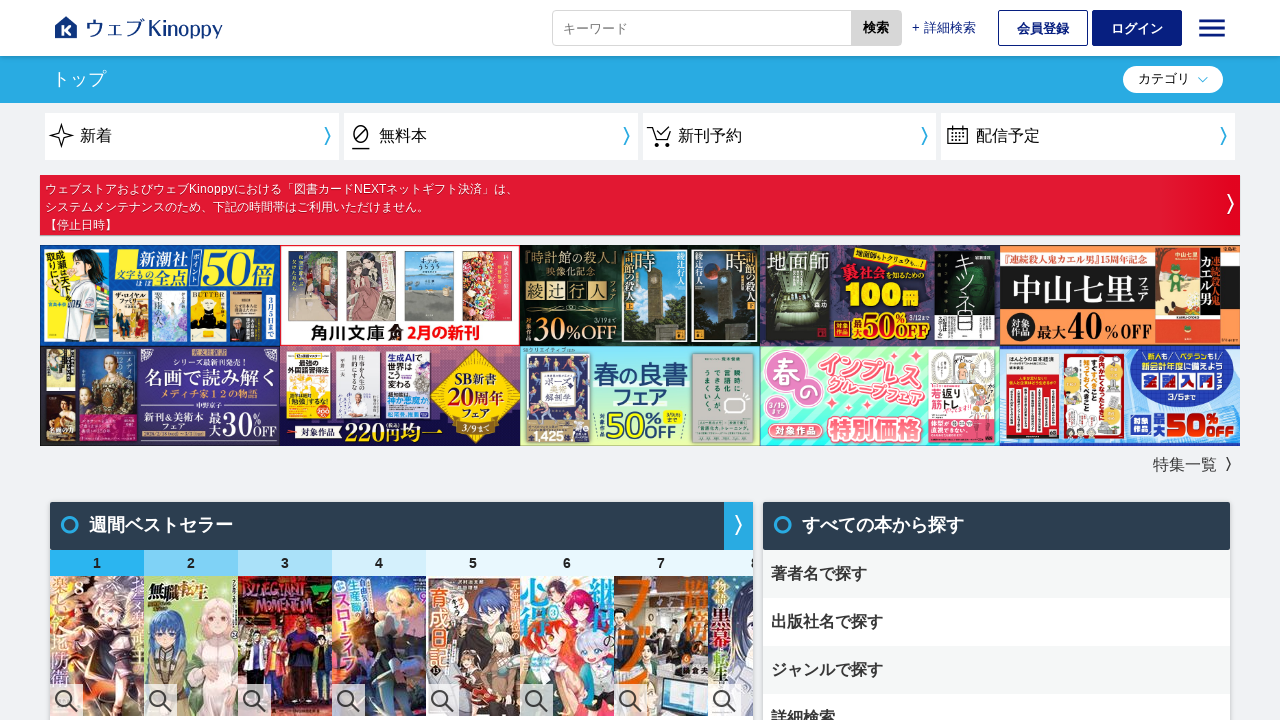

Waited for page to reach domcontentloaded state
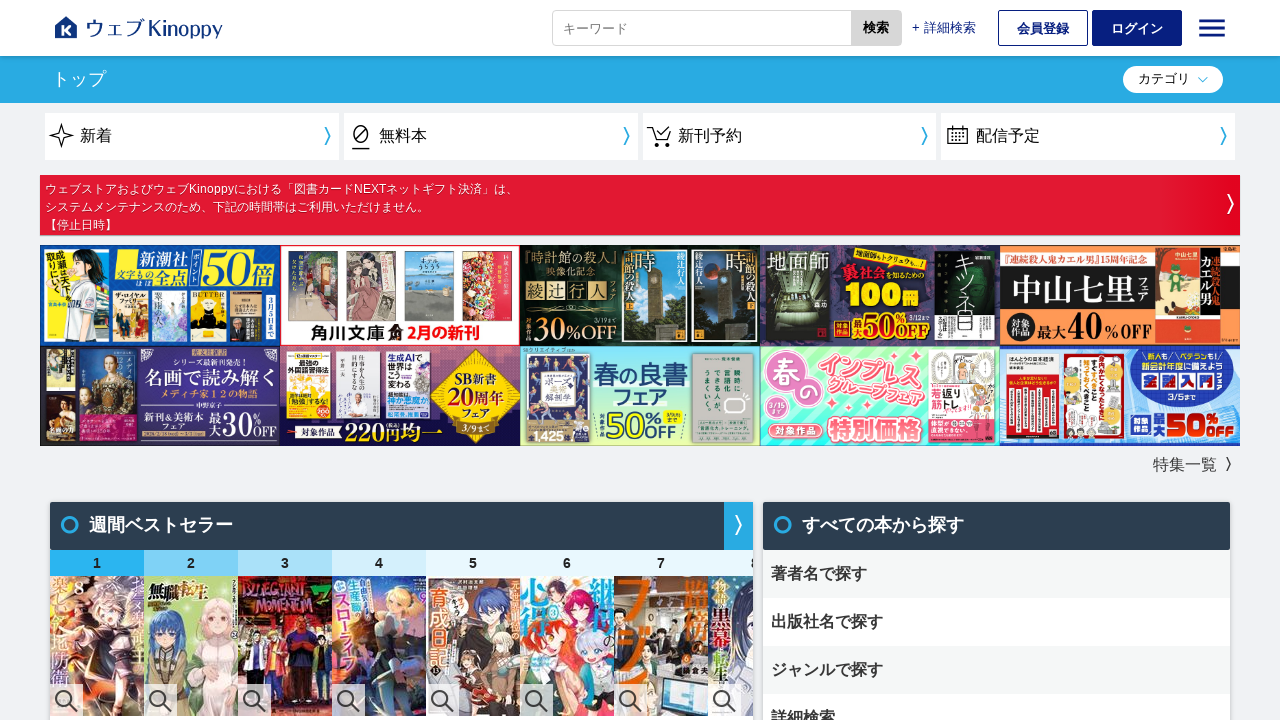

Found search box using selector: input[type="search"]
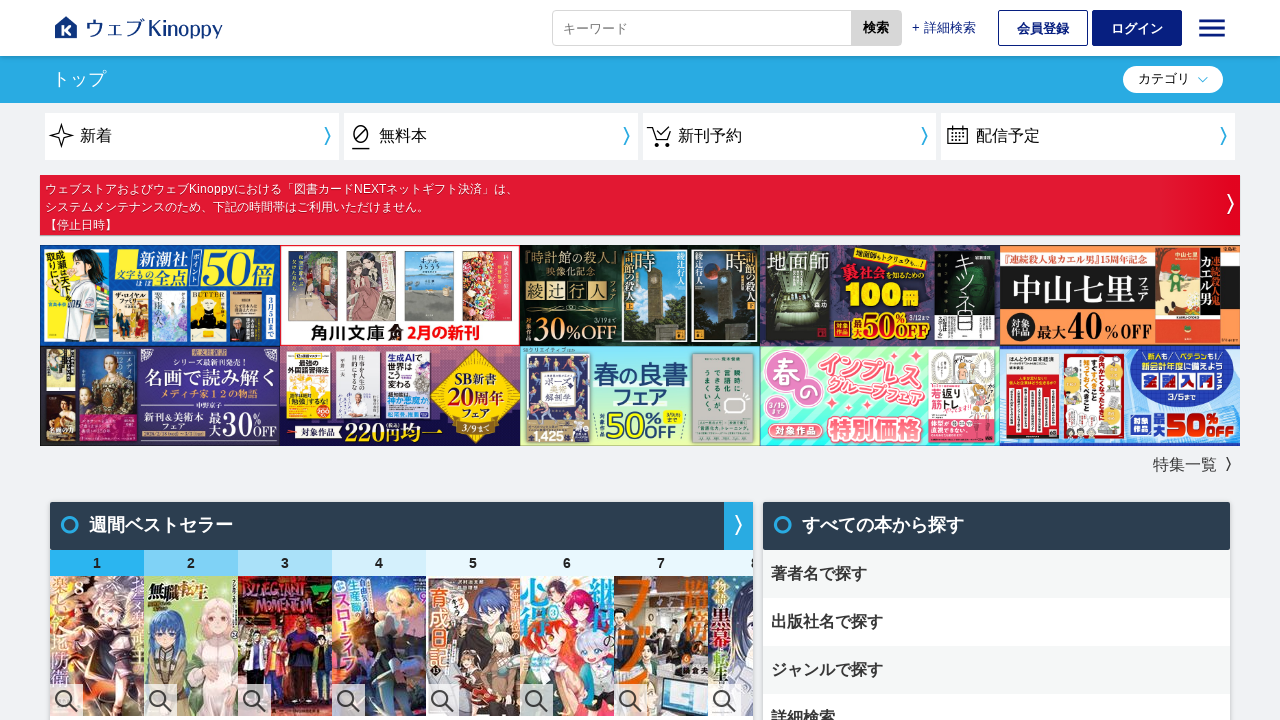

Filled search box with Japanese book title '課長が目覚めたら異世界' on input[type="search"]
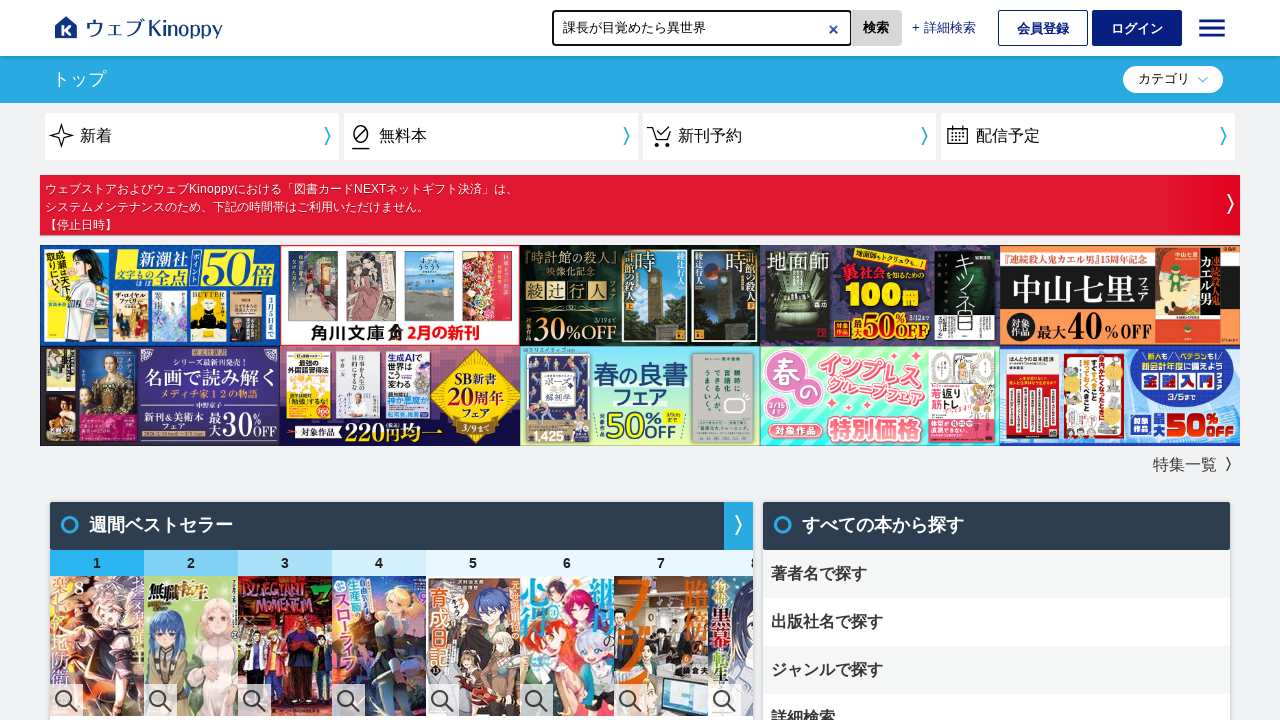

Pressed Enter to submit search query on input[type="search"]
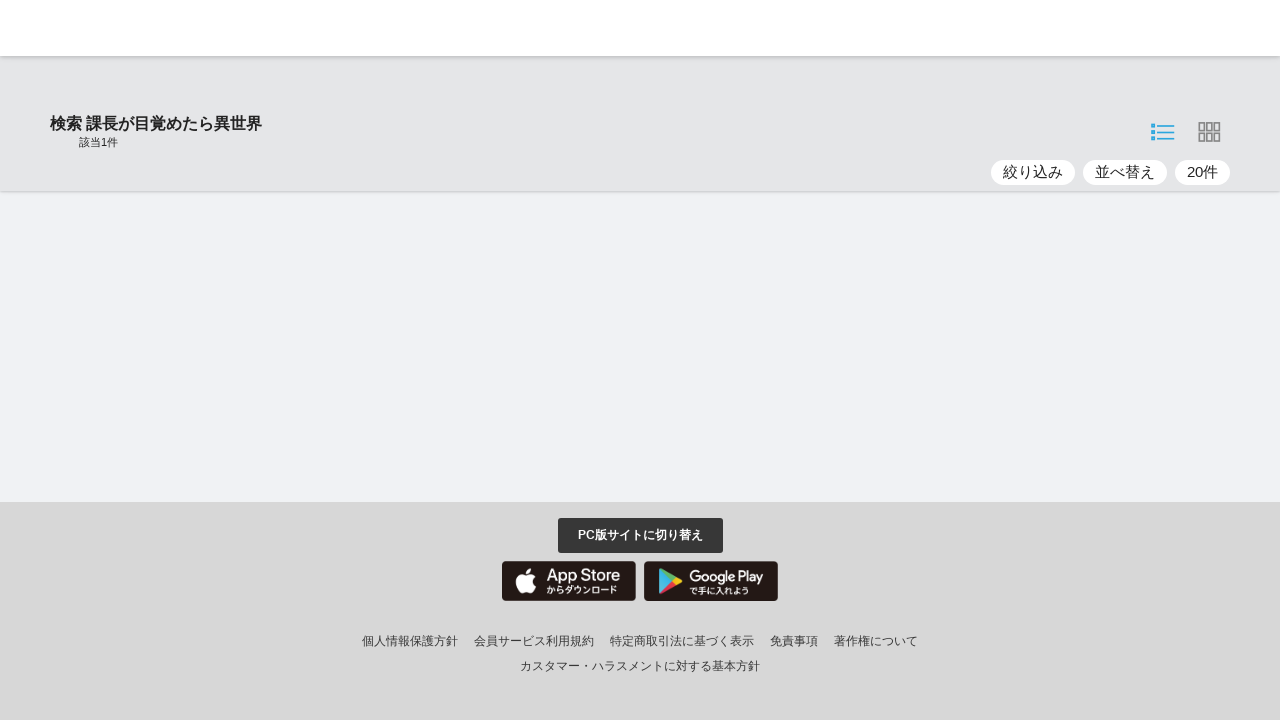

Waited for network to reach idle state after search
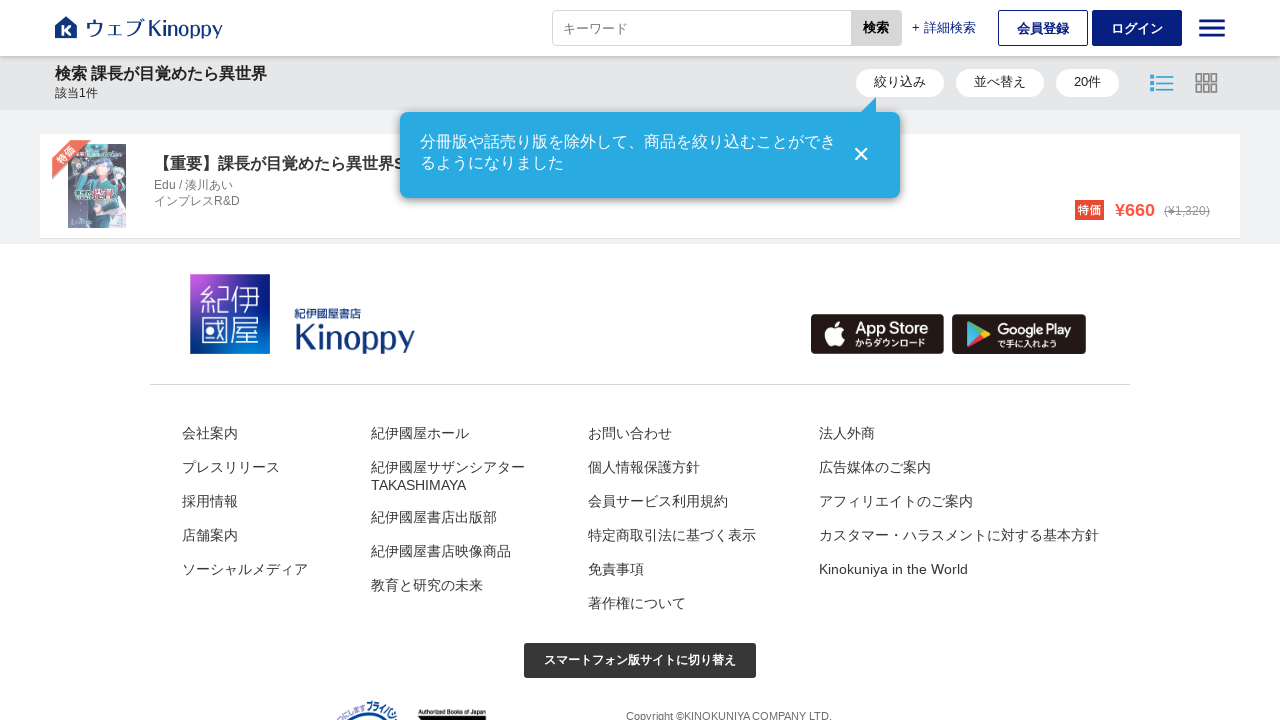

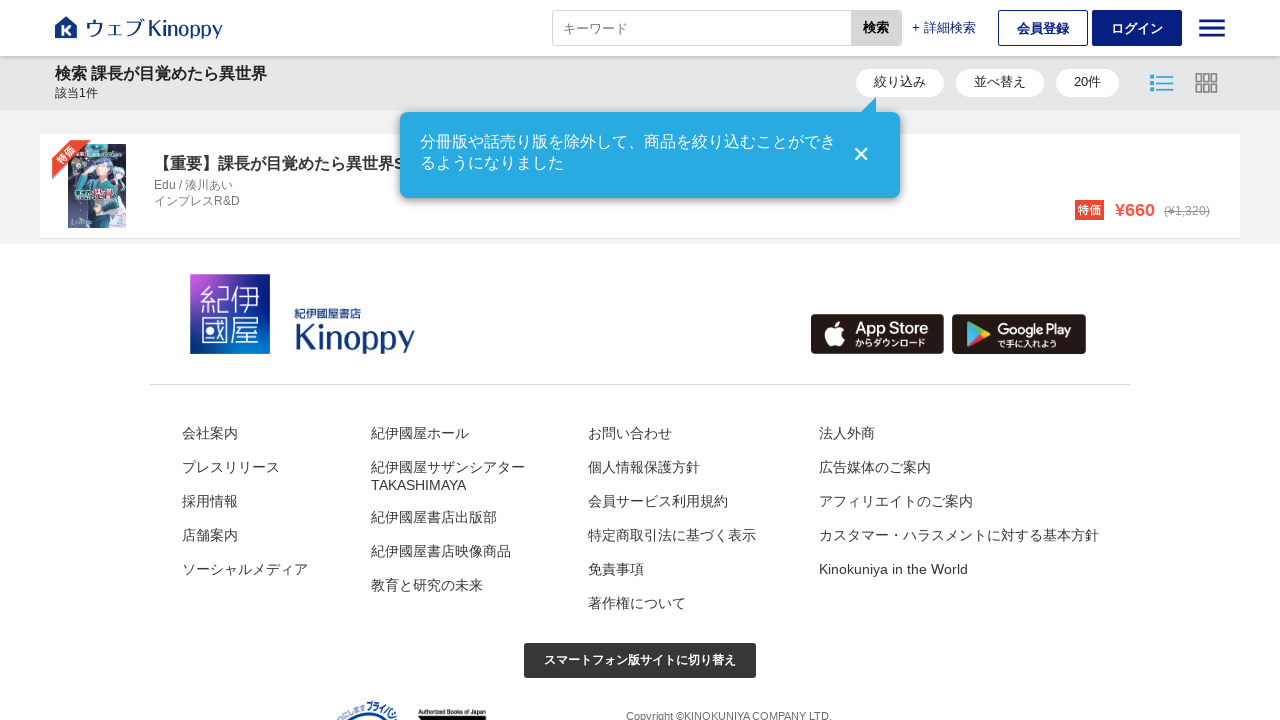